Tests handling multiple checkboxes by selecting all unselected checkboxes

Starting URL: https://bonigarcia.dev/selenium-webdriver-java/web-form.html

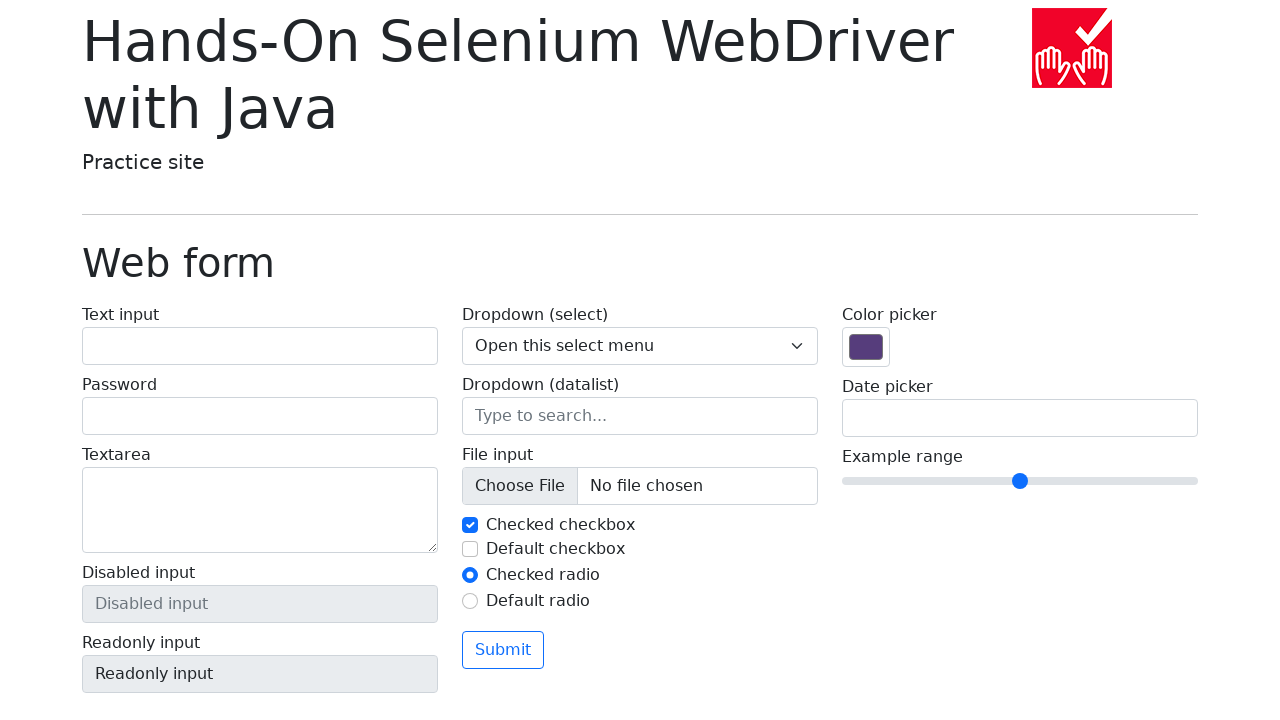

Navigated to web form page
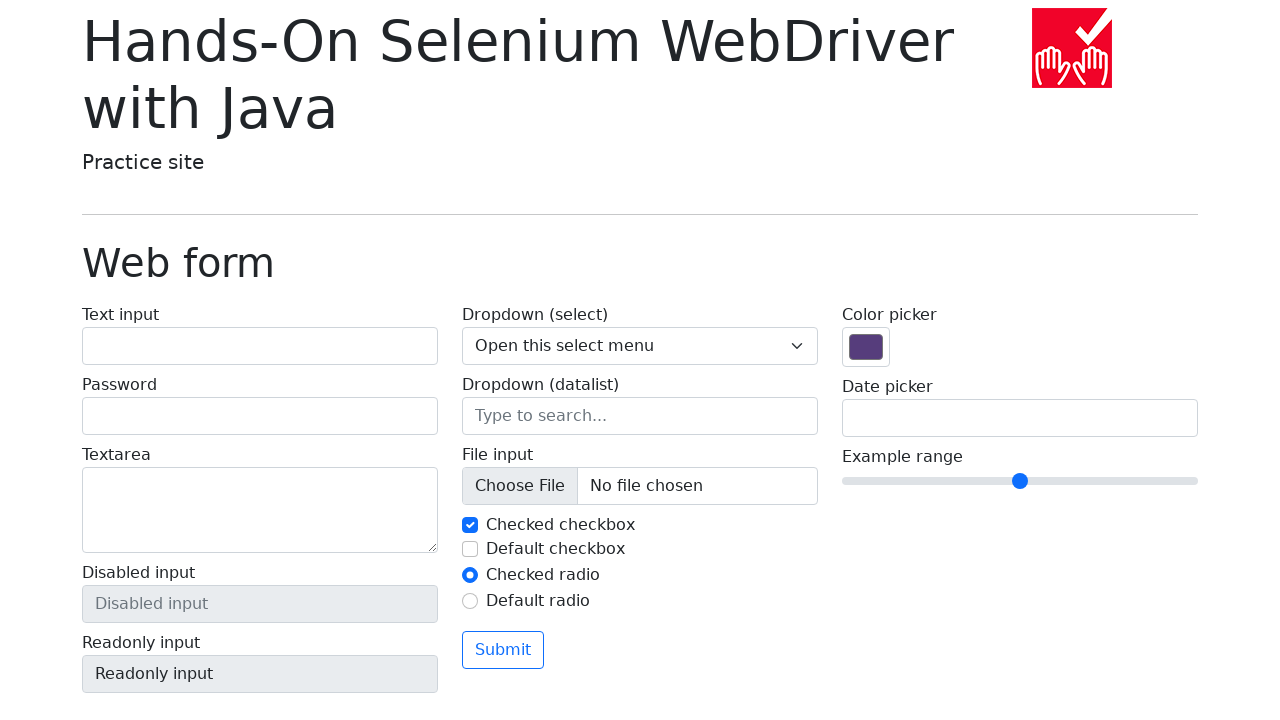

Located all checkboxes with name 'my-check'
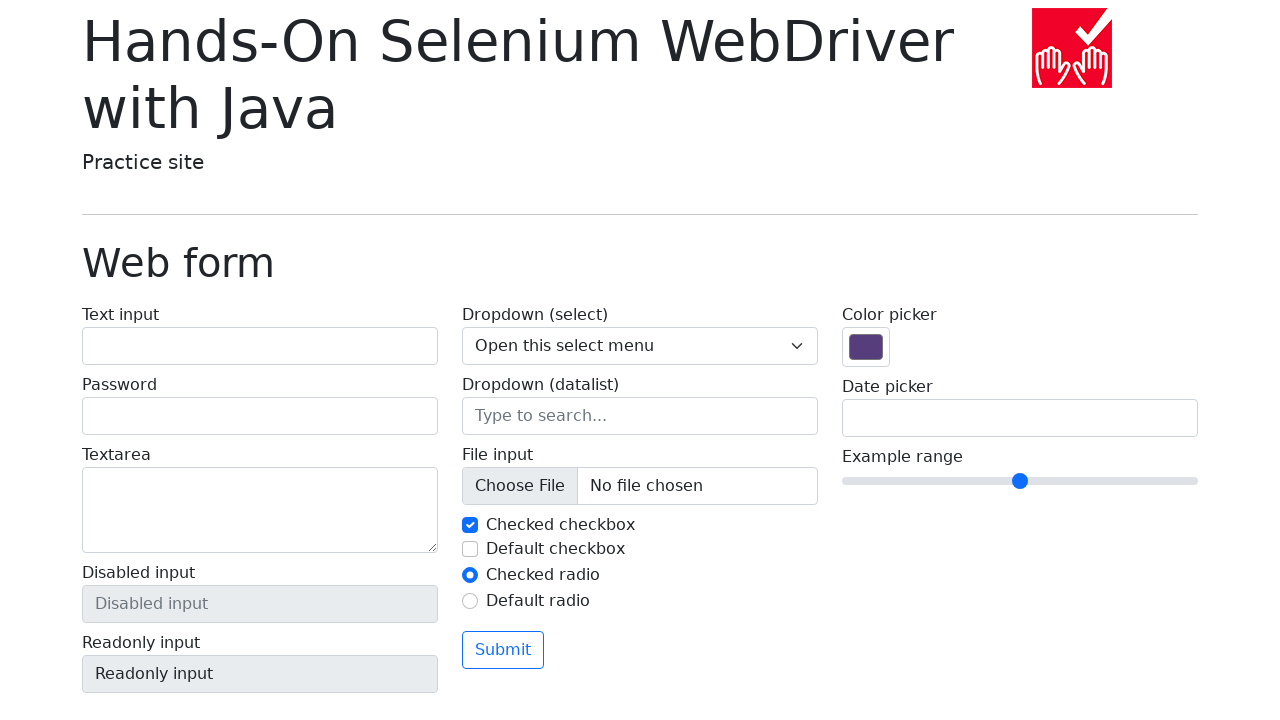

Found 2 checkboxes on the form
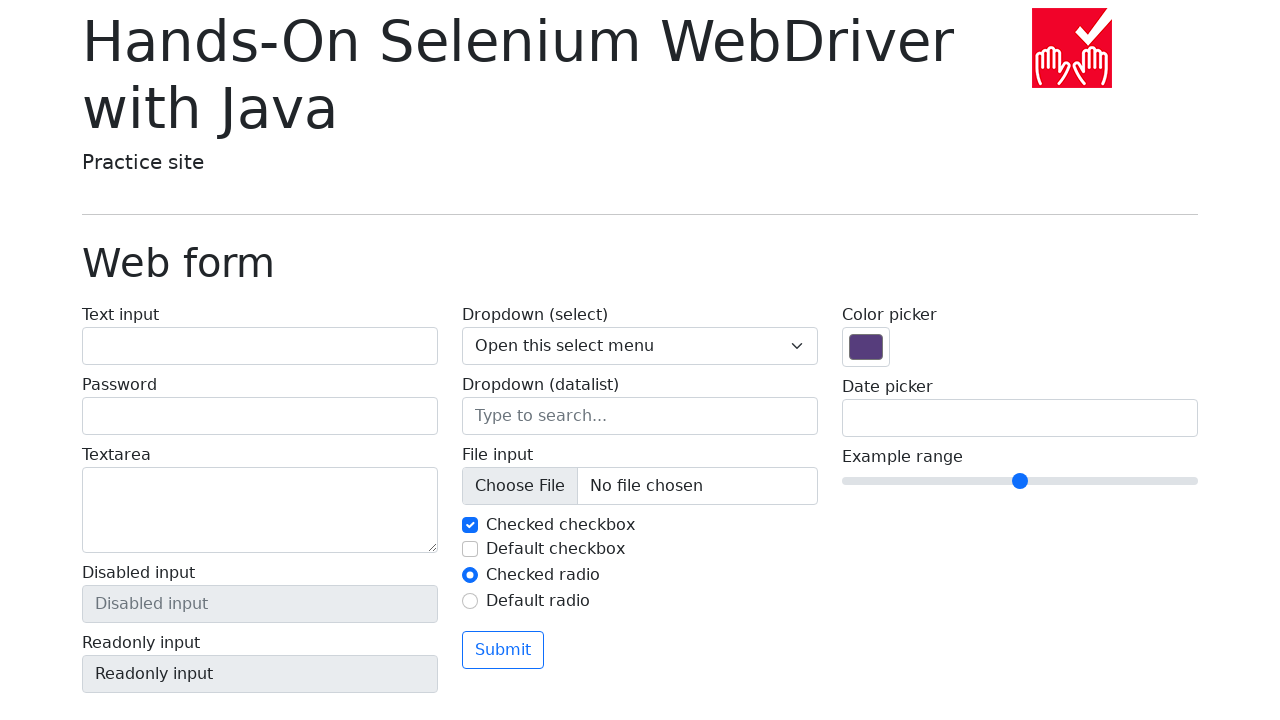

Retrieved checkbox at index 0
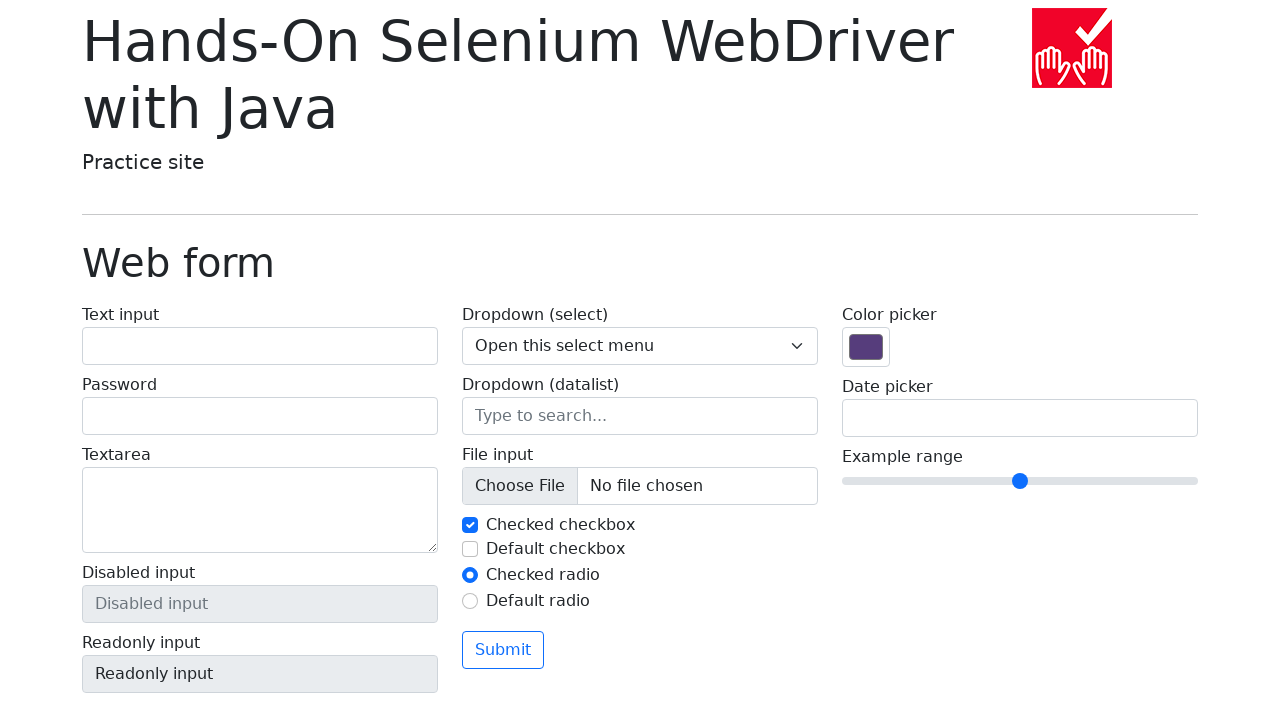

Checkbox at index 0 is already checked, skipping
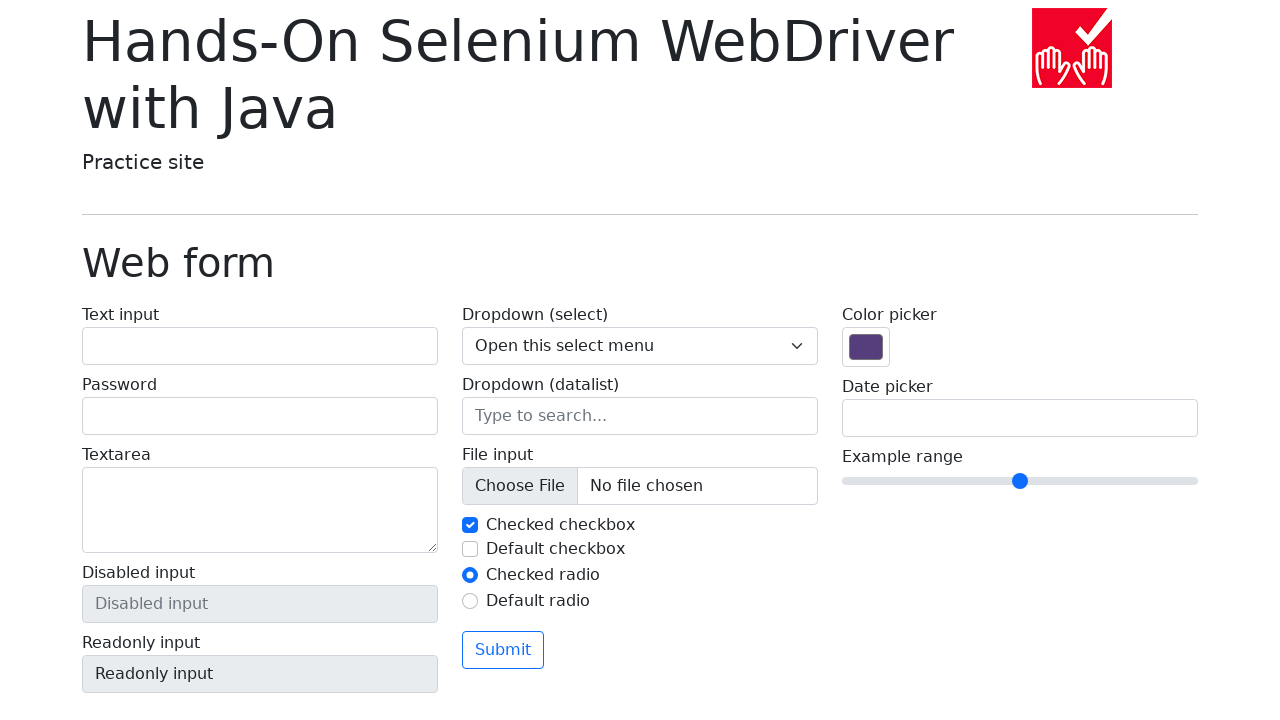

Retrieved checkbox at index 1
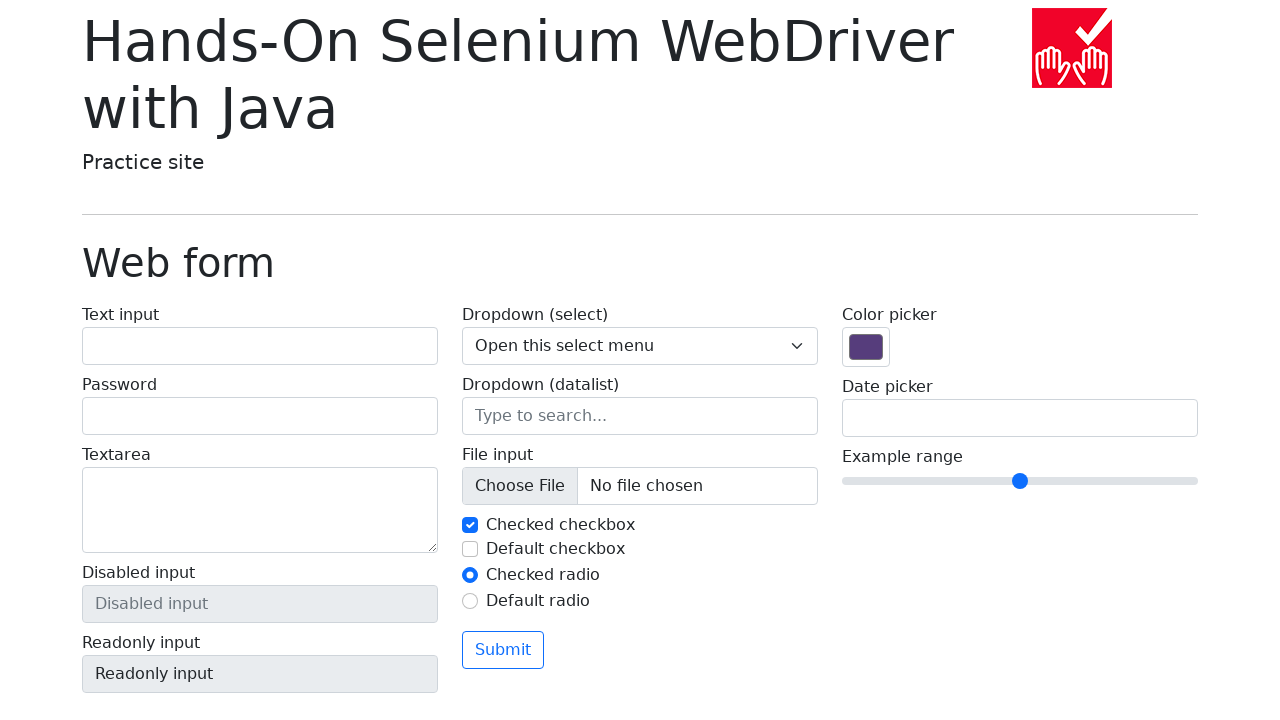

Checkbox at index 1 is unchecked
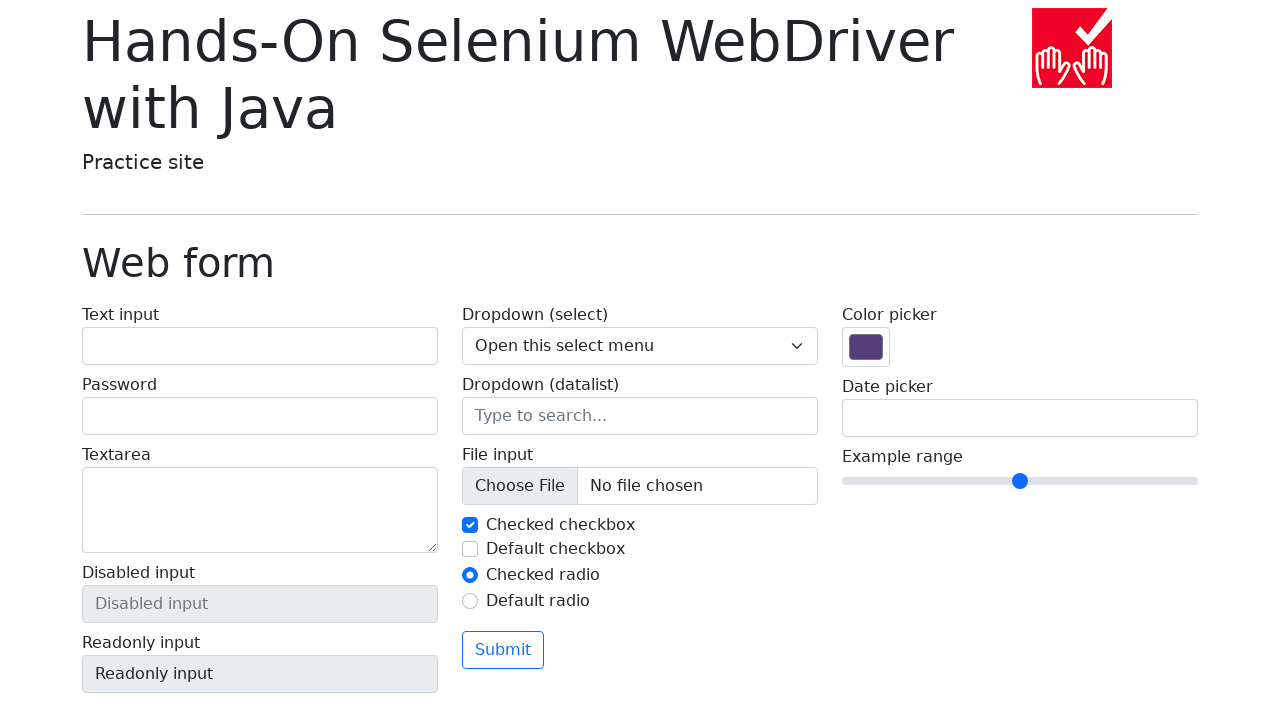

Clicked unchecked checkbox at index 1 at (470, 549) on input[name='my-check'] >> nth=1
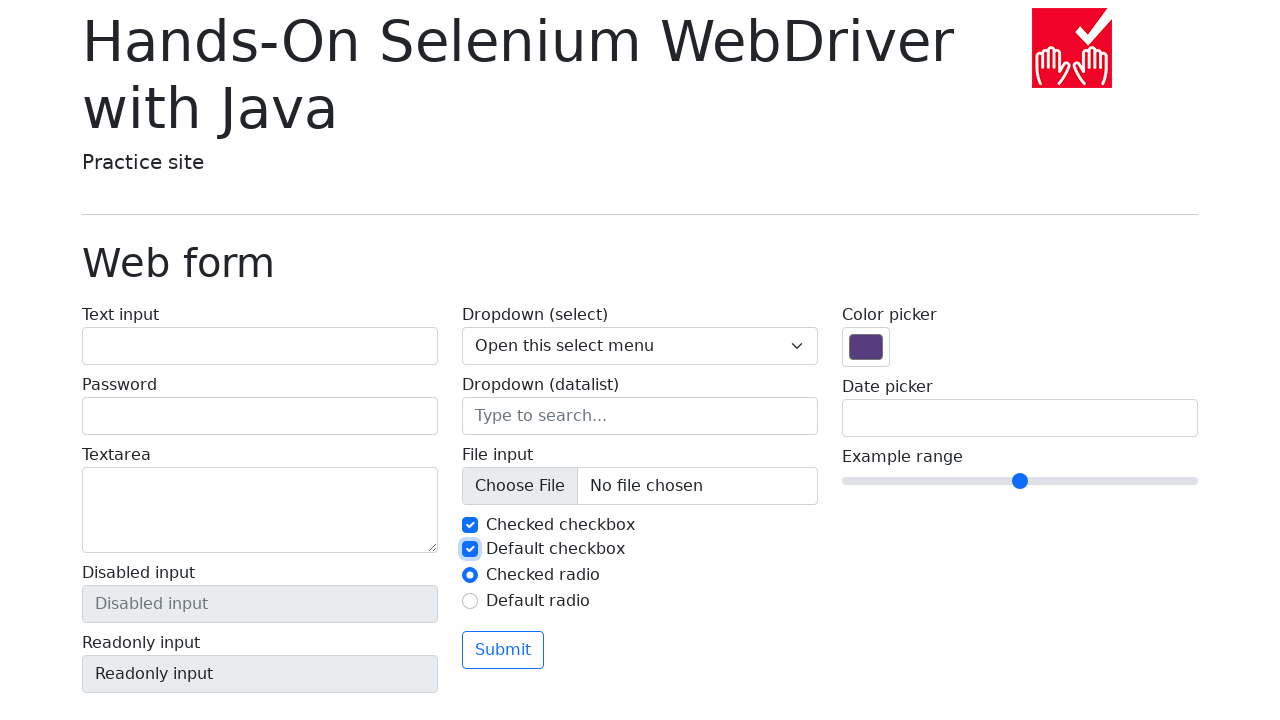

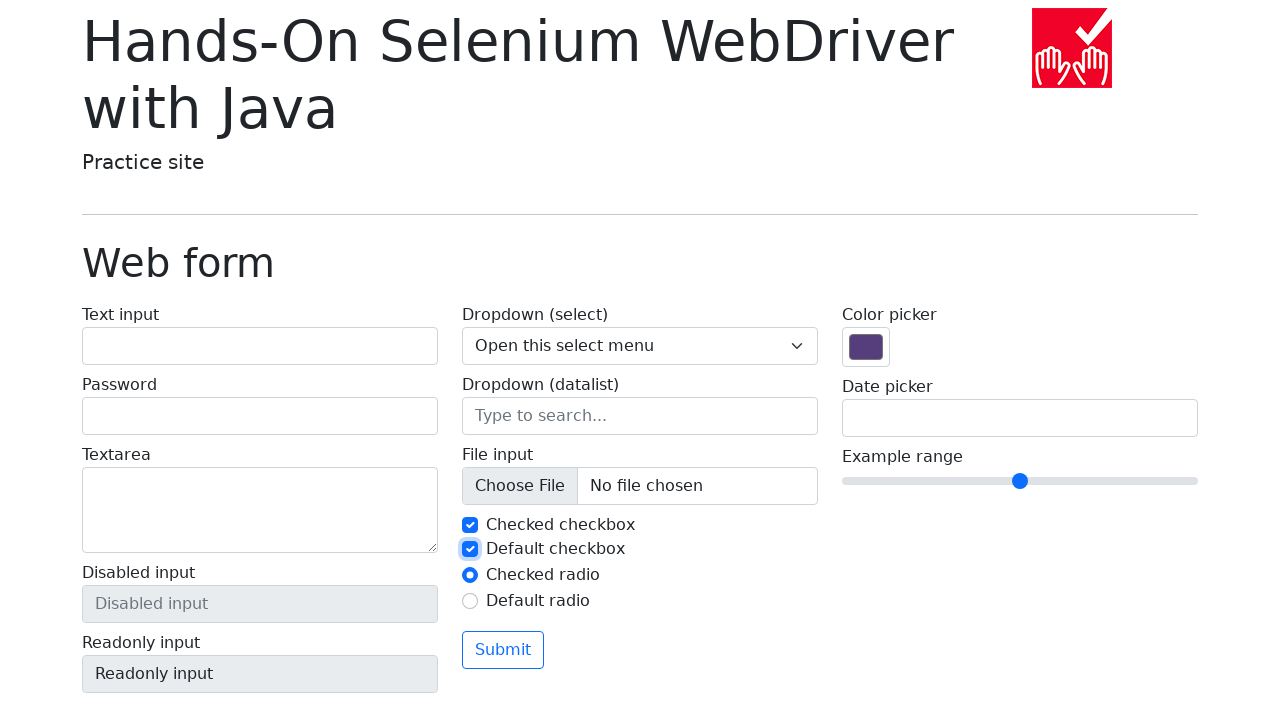